Tests a practice form by checking a checkbox, selecting radio button and dropdown options, filling a password field, submitting the form, then navigating to the shop and adding a Nokia Edge product to cart.

Starting URL: https://rahulshettyacademy.com/angularpractice/

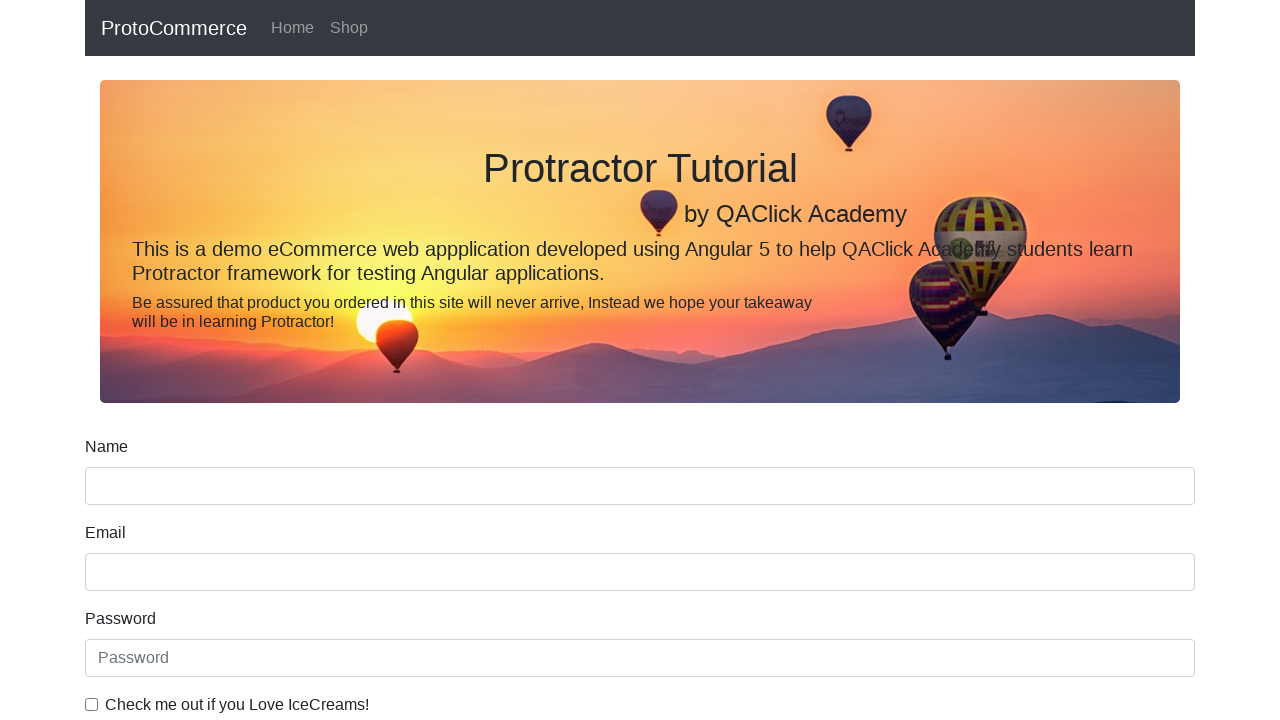

Clicked ice cream checkbox at (92, 704) on internal:label="Check me out if you Love IceCreams!"i
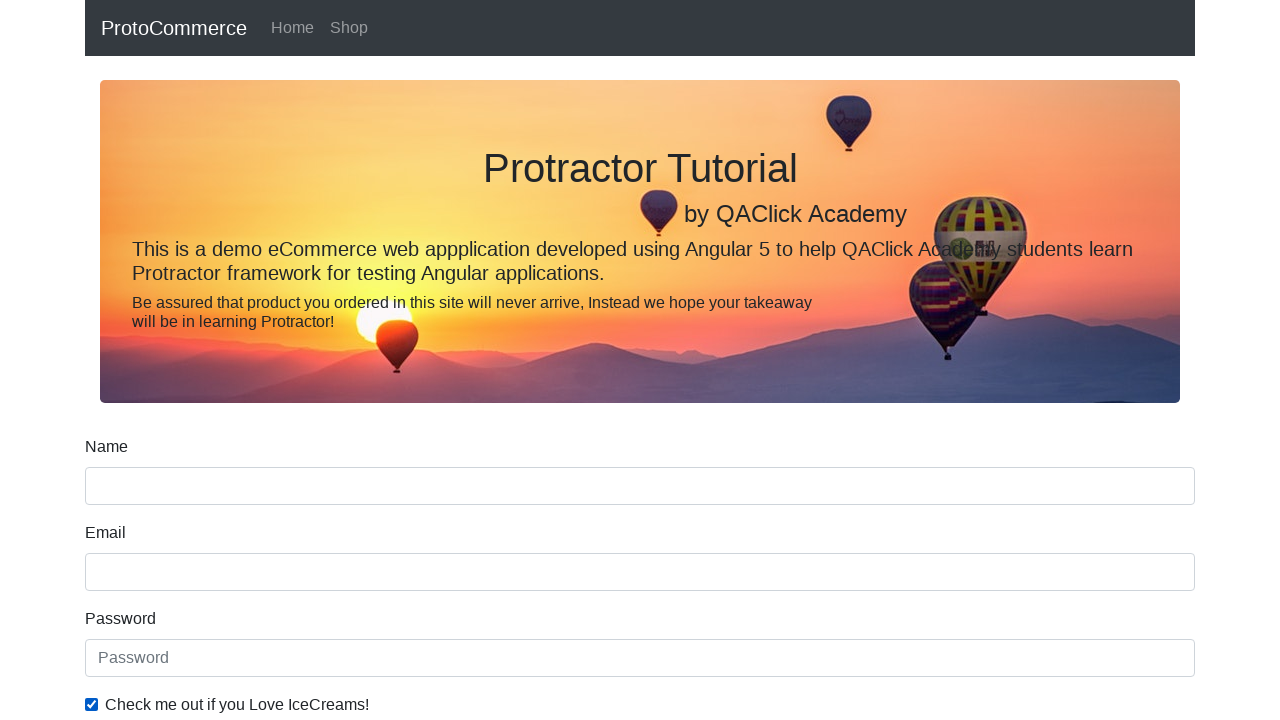

Selected 'Employed' radio button at (326, 360) on internal:label="Employed"i
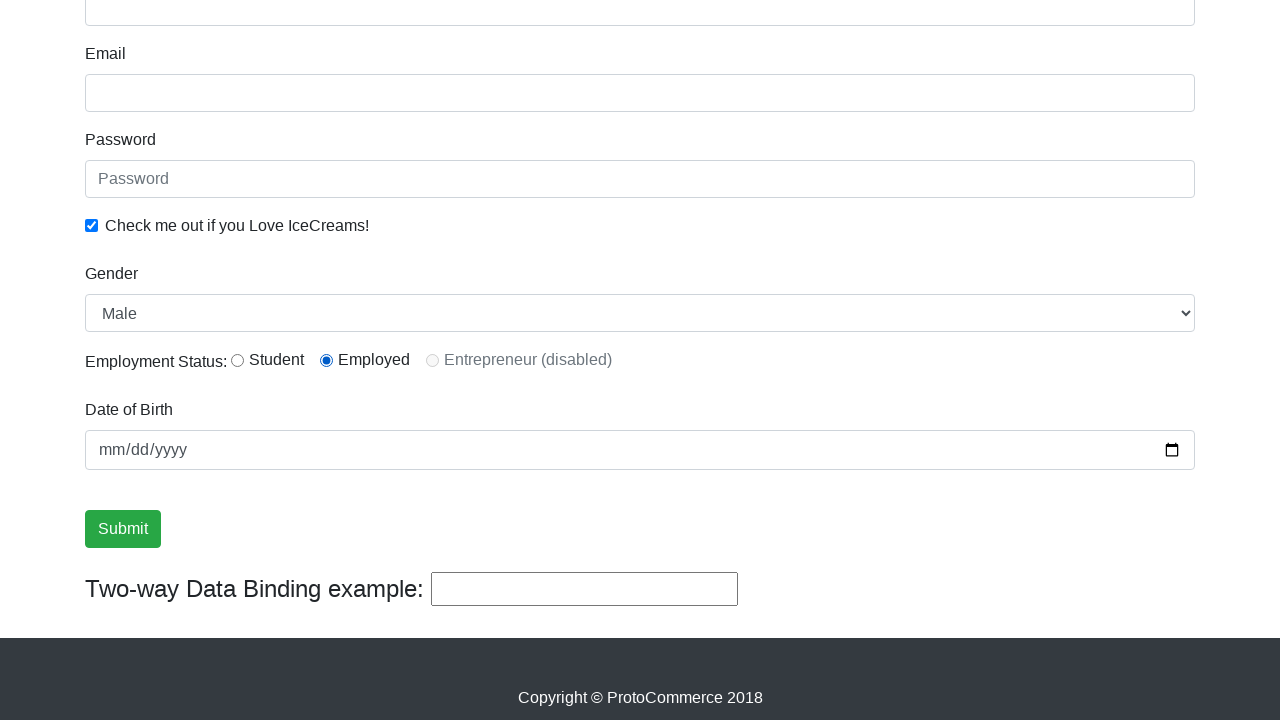

Selected 'Female' from Gender dropdown on internal:label="Gender"i
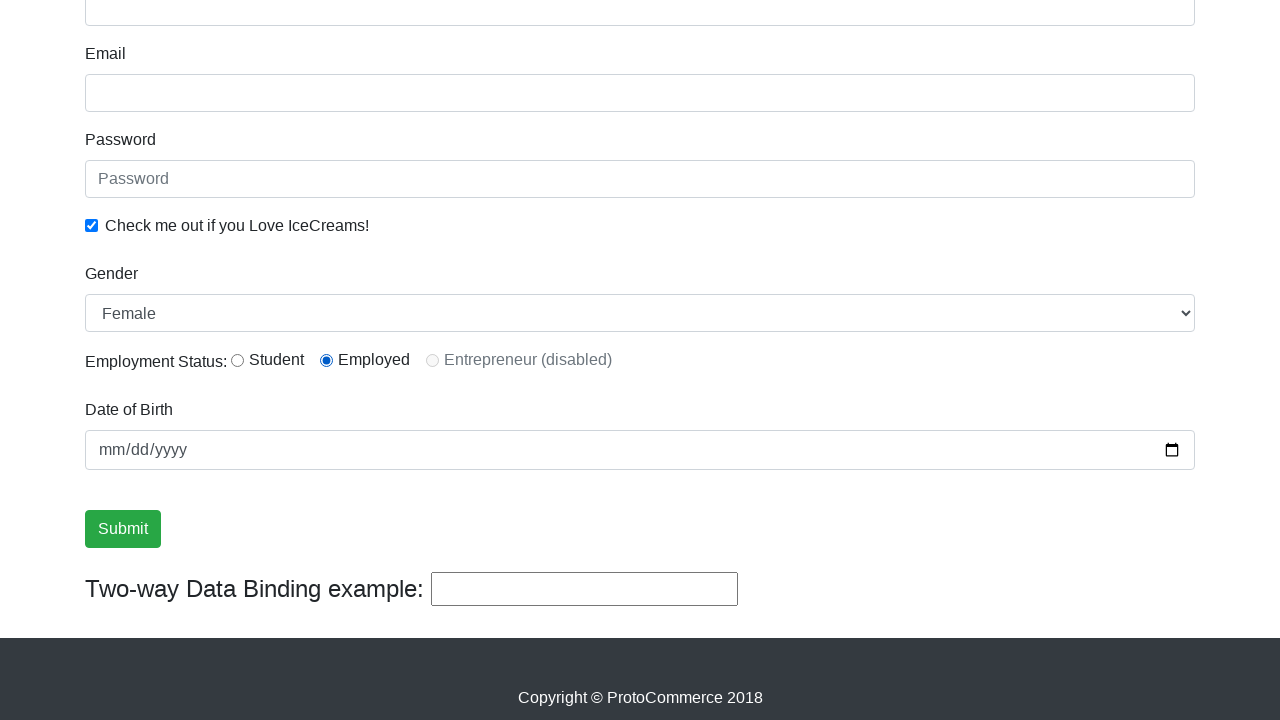

Filled password field with 'testing11%' on internal:attr=[placeholder="Password"i]
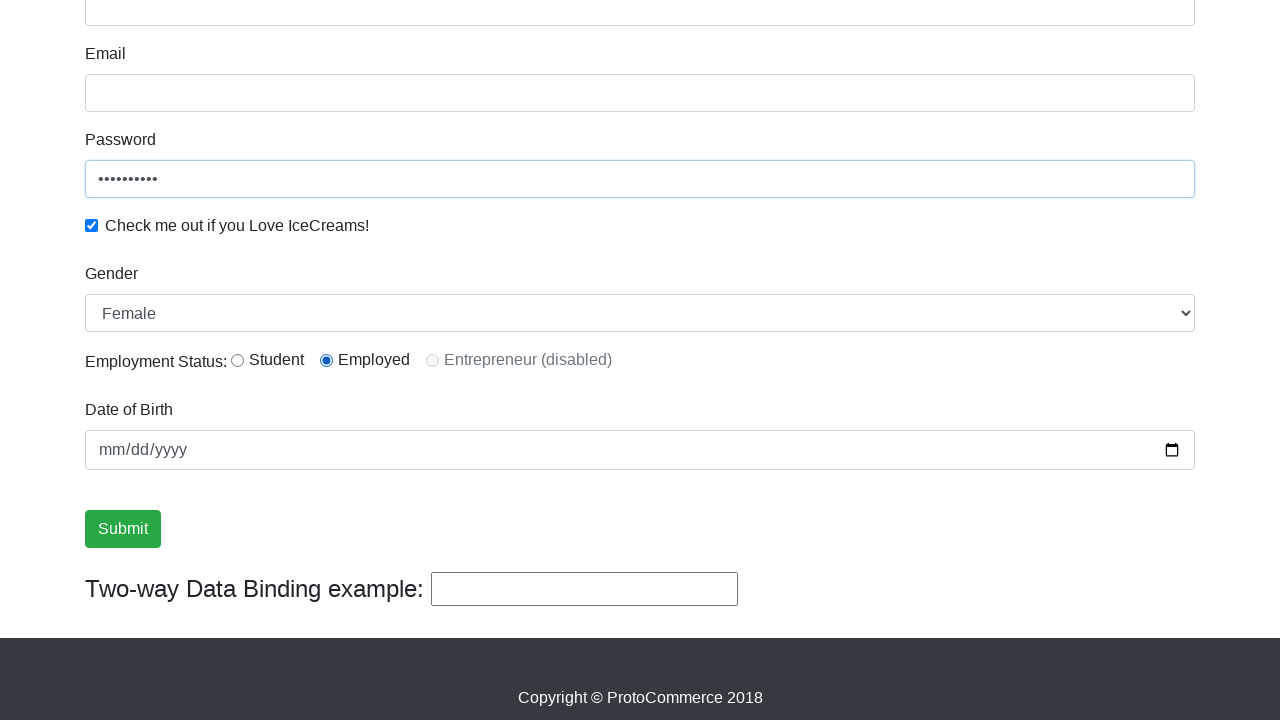

Clicked Submit button at (123, 529) on internal:role=button[name="Submit"i]
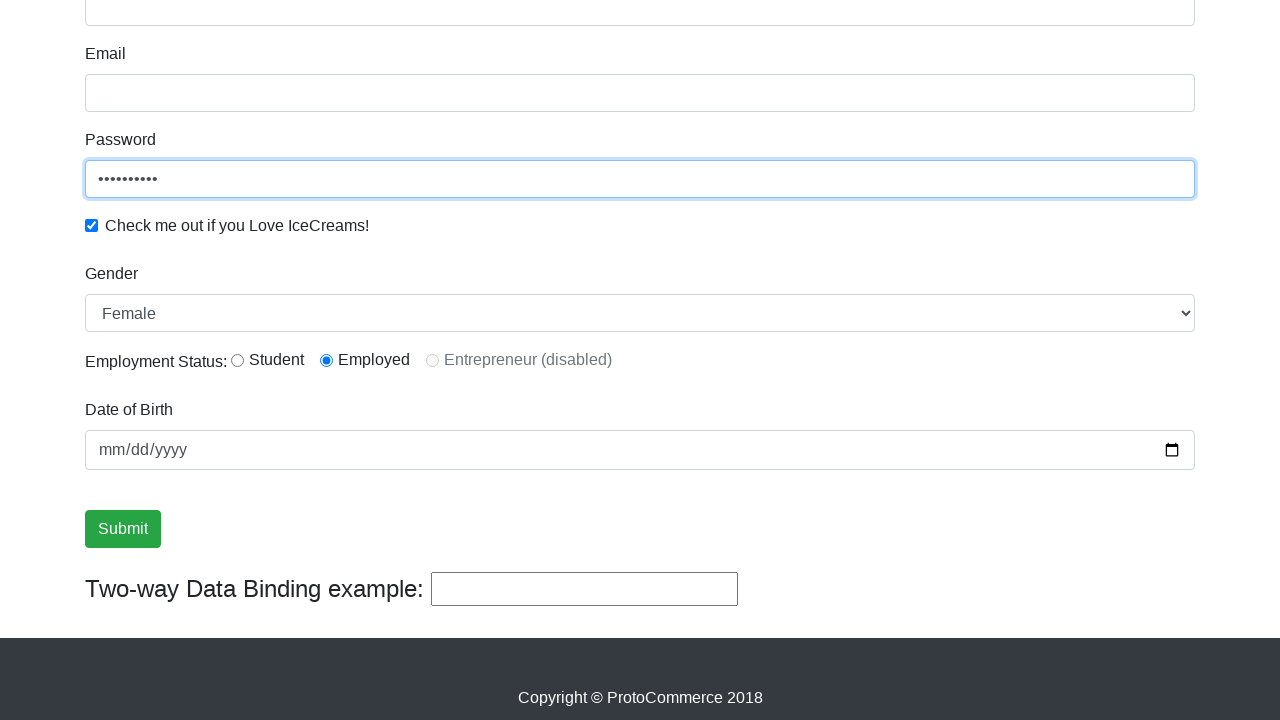

Verified success message is visible
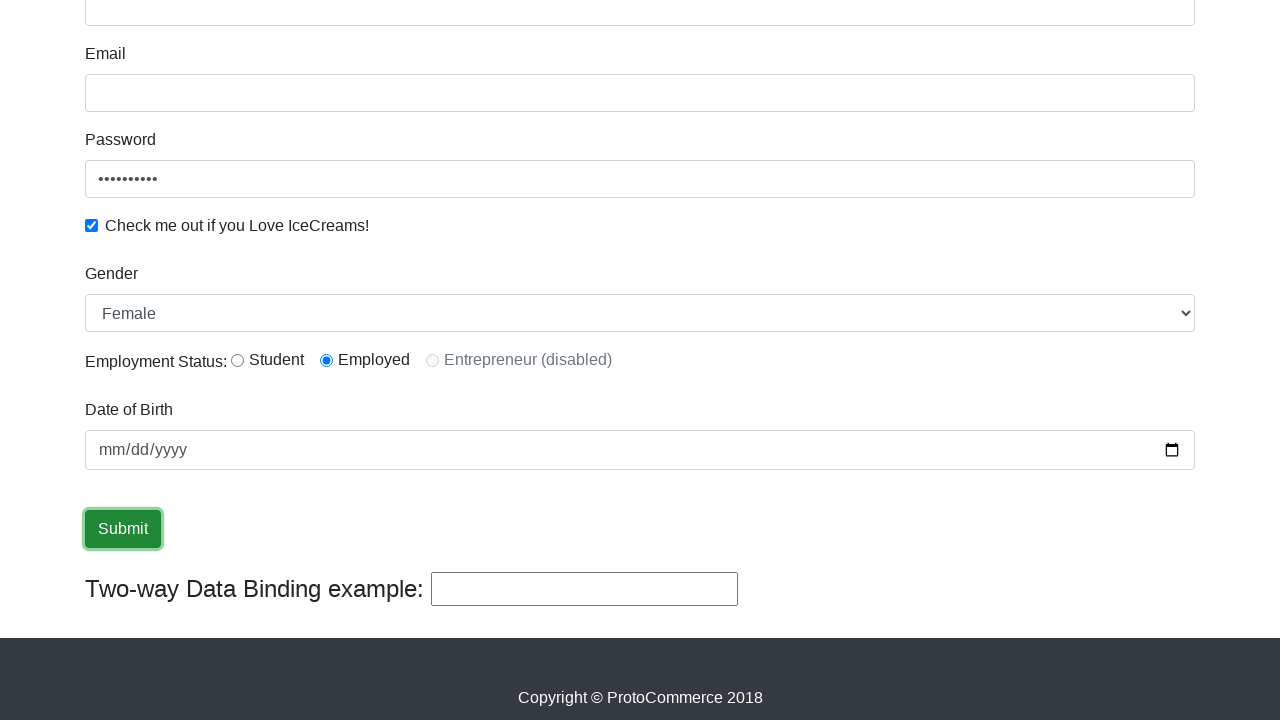

Clicked on Shop link at (349, 28) on internal:role=link[name="Shop"i]
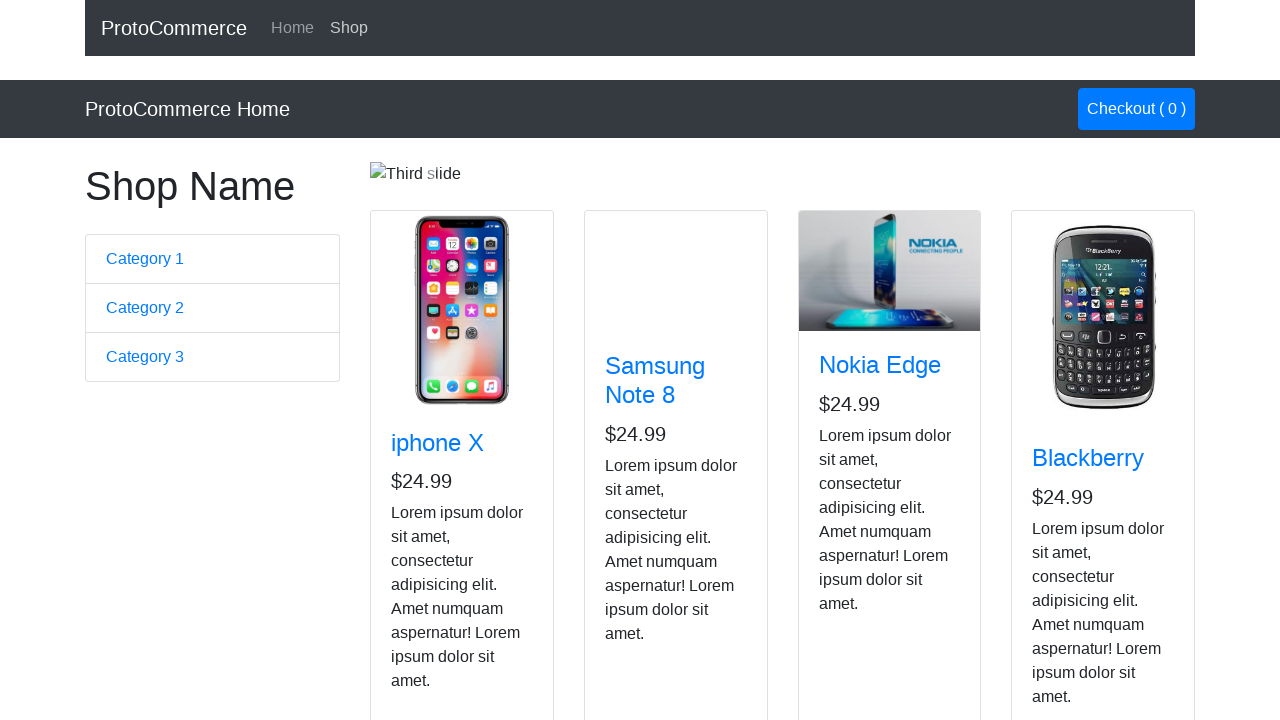

Clicked add to cart button on Nokia Edge product card at (854, 528) on app-card >> internal:has-text="Nokia Edge"i >> internal:role=button
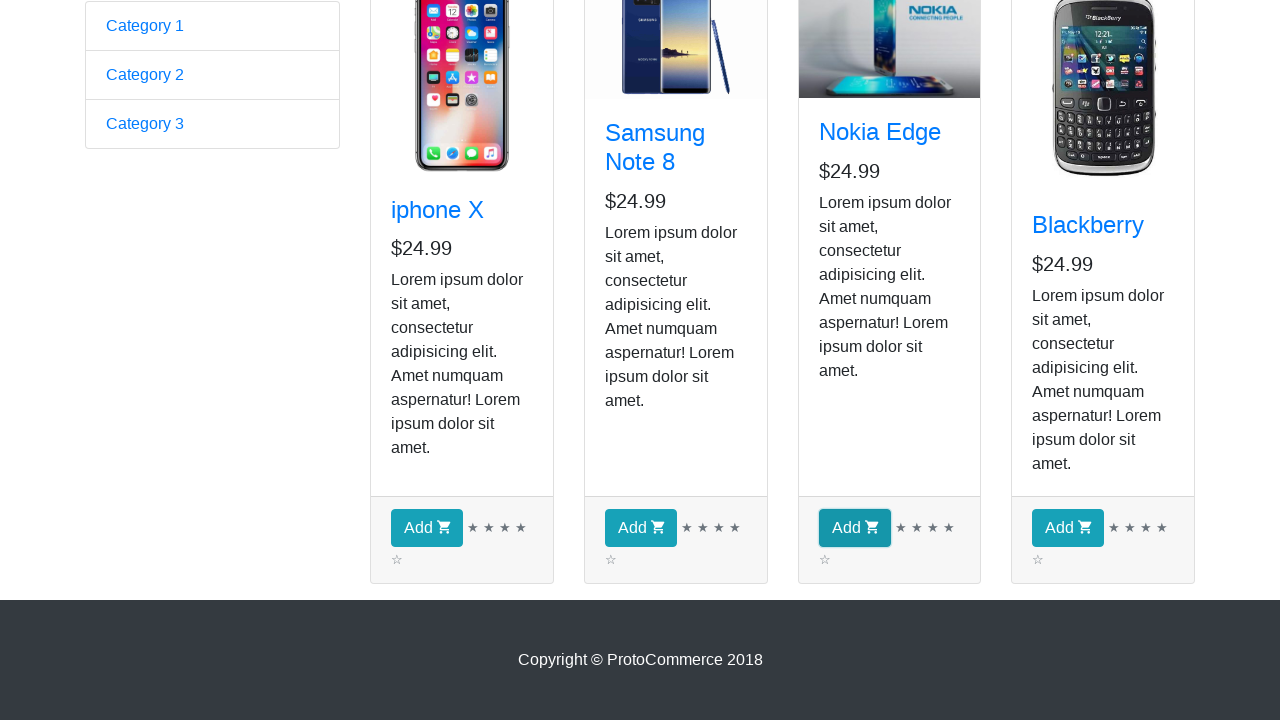

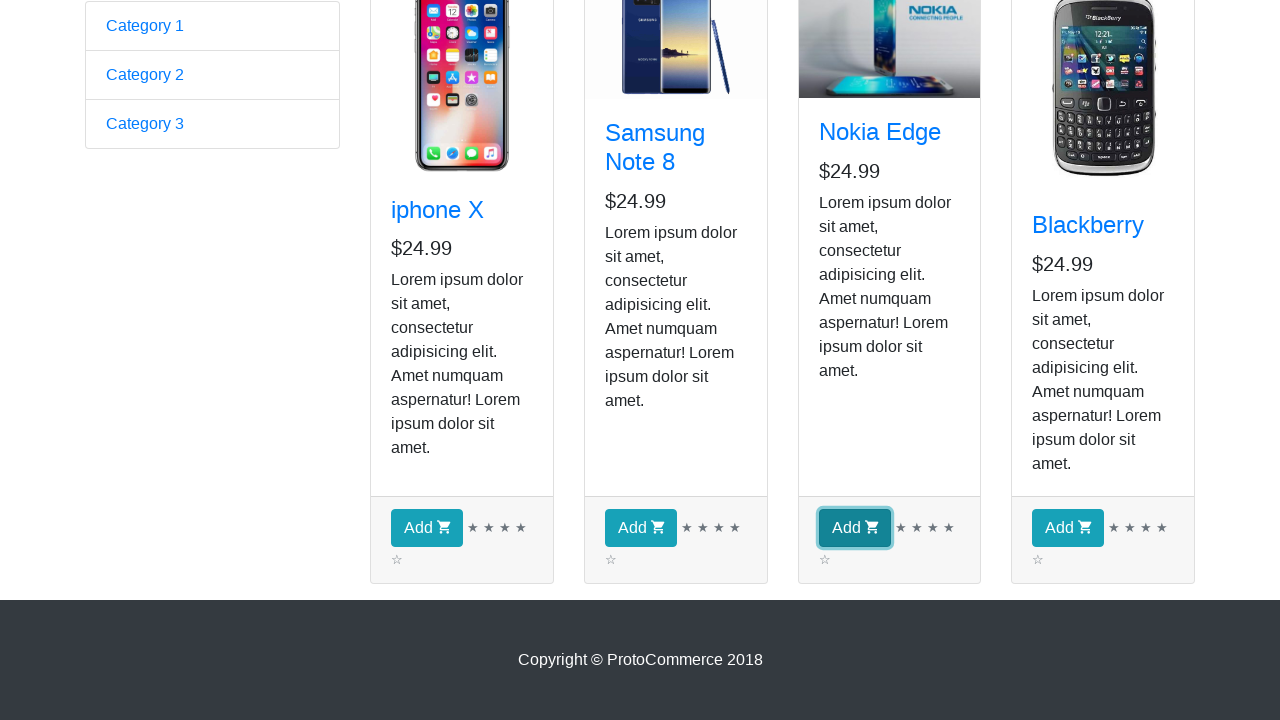